Tests window handling functionality by opening a new window, switching to it, and filling a form field in the new window

Starting URL: https://www.hyrtutorials.com/p/window-handles-practice.html

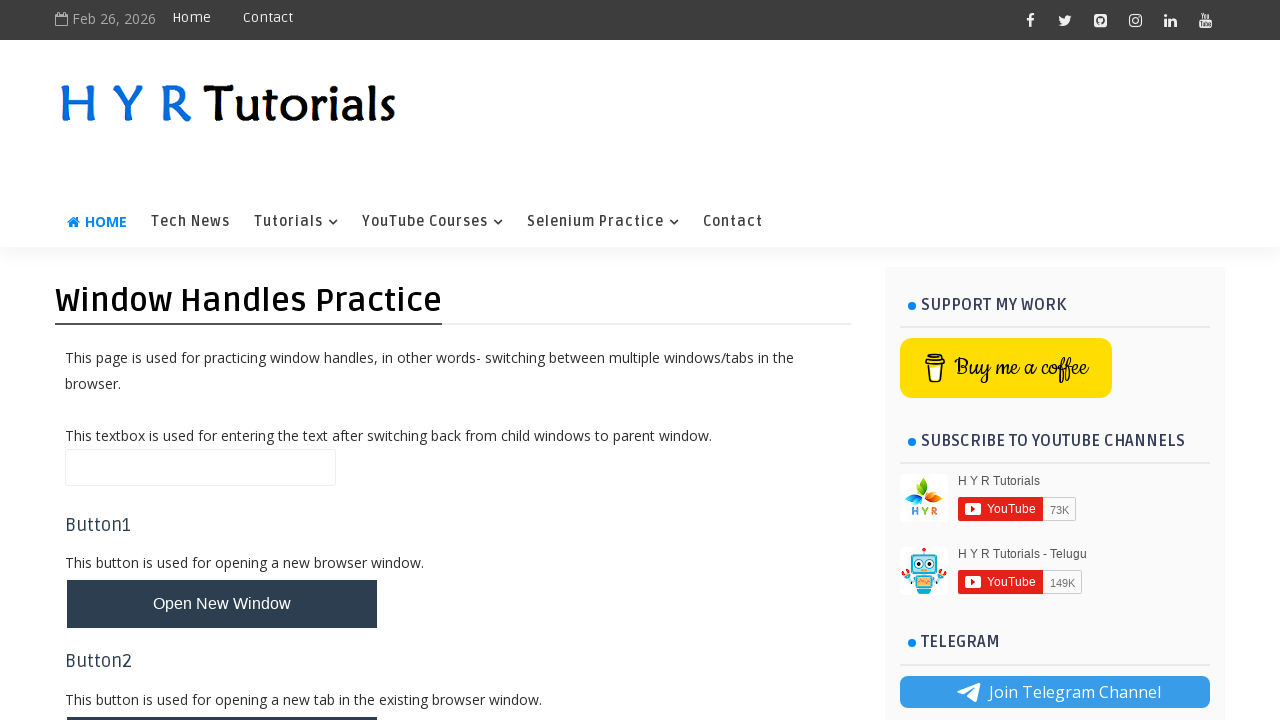

Clicked button to open new window at (222, 604) on #newWindowBtn
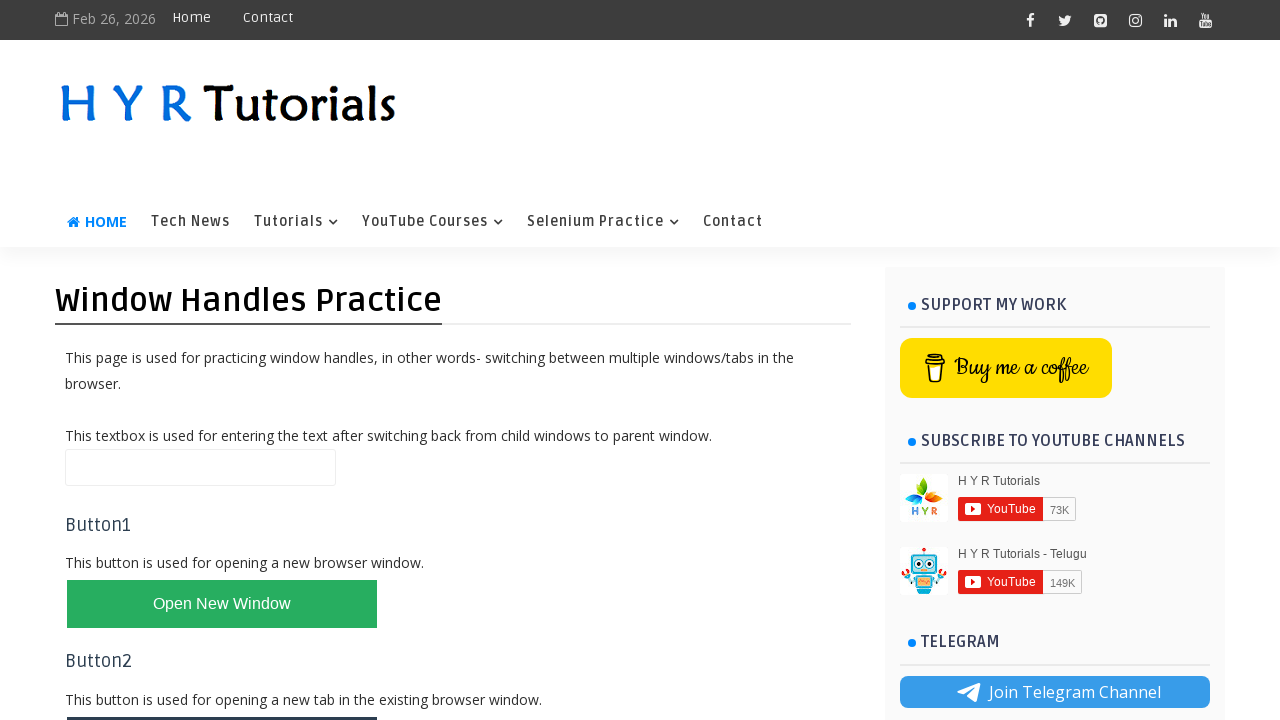

New window opened and captured
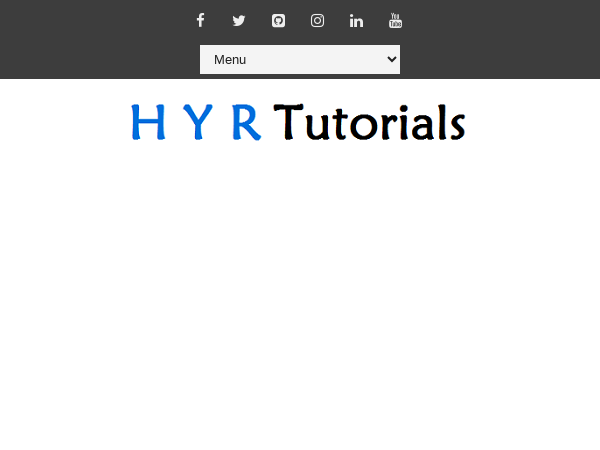

New window page loaded
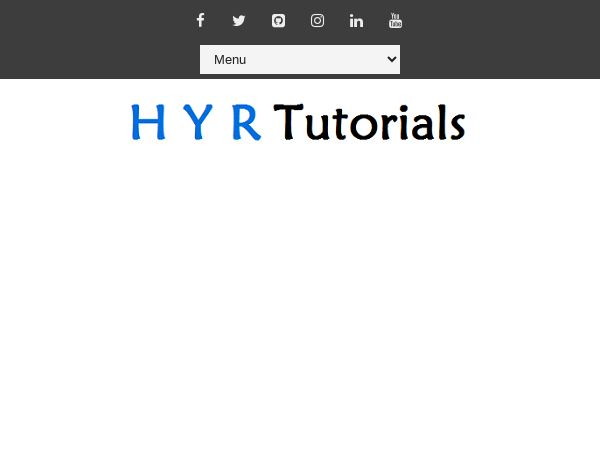

Filled first name field with 'Automation' in new window on #firstName
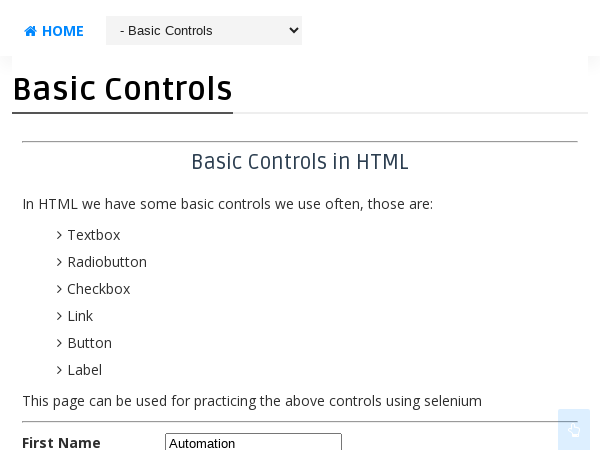

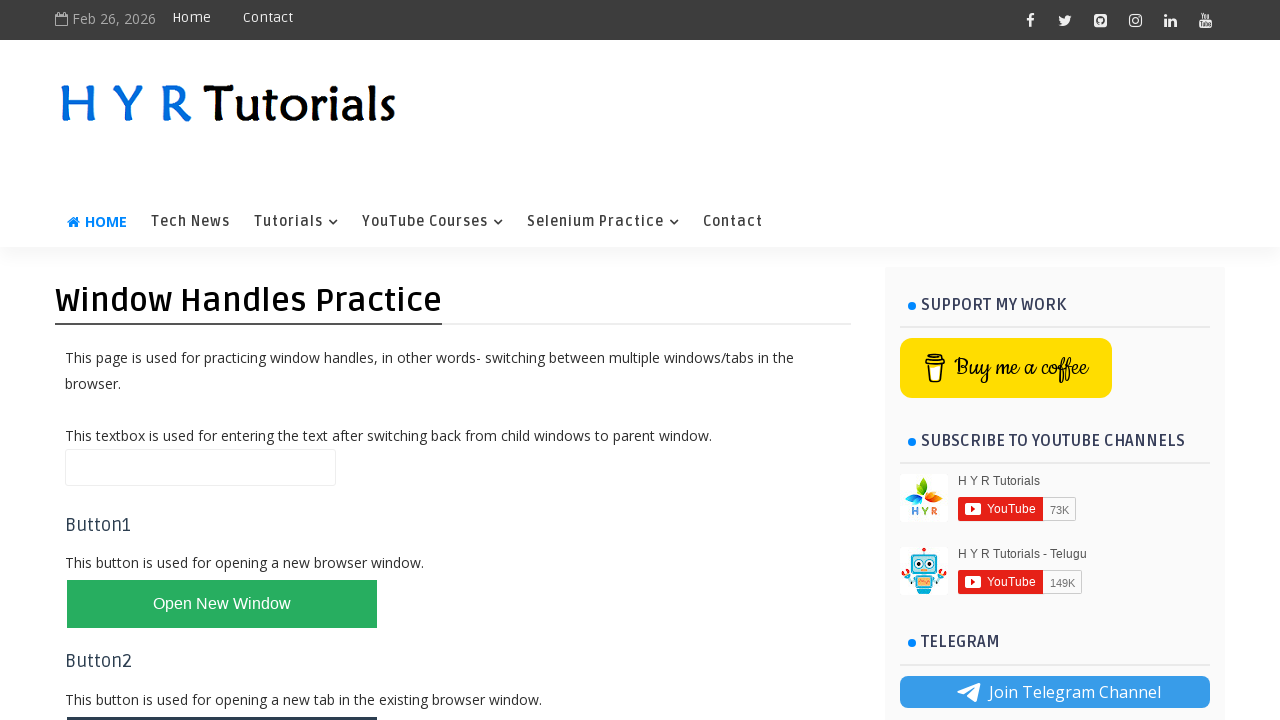